Tests keyboard key press functionality by sending various keyboard keys (Enter, Escape, Backspace, Space) to verify the page responds to keyboard inputs

Starting URL: https://the-internet.herokuapp.com/key_presses

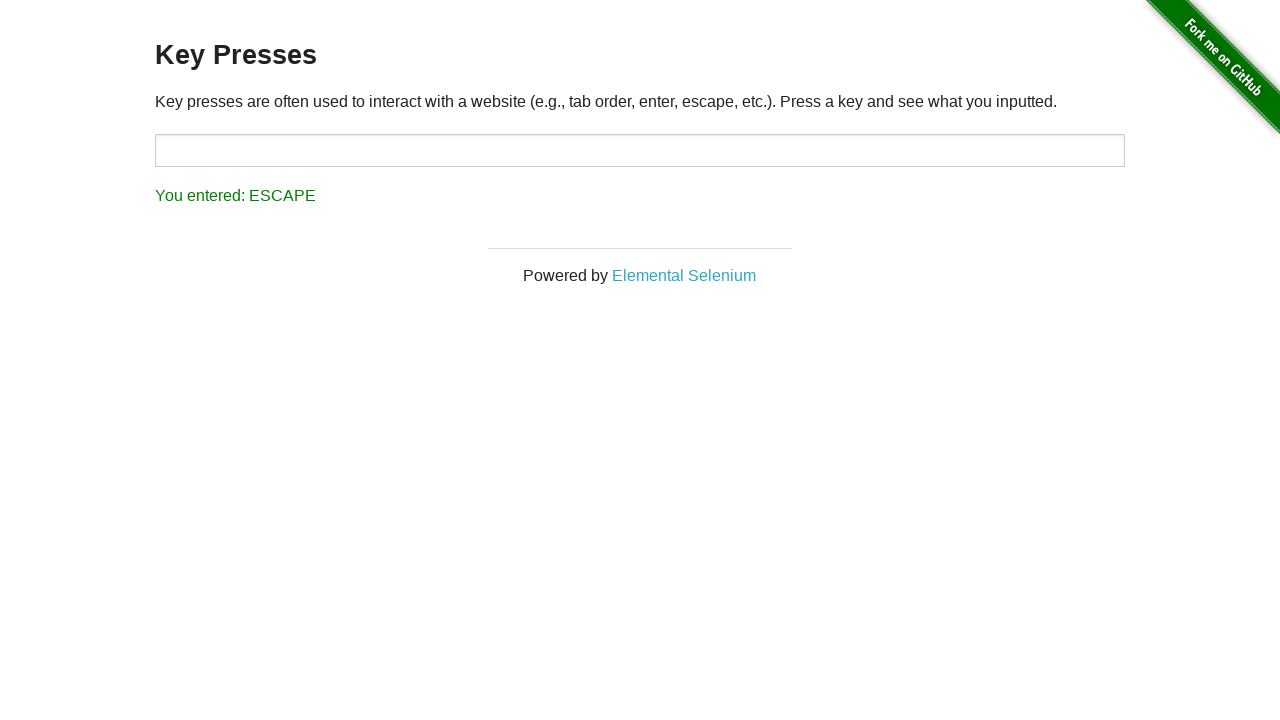

Pressed Enter key
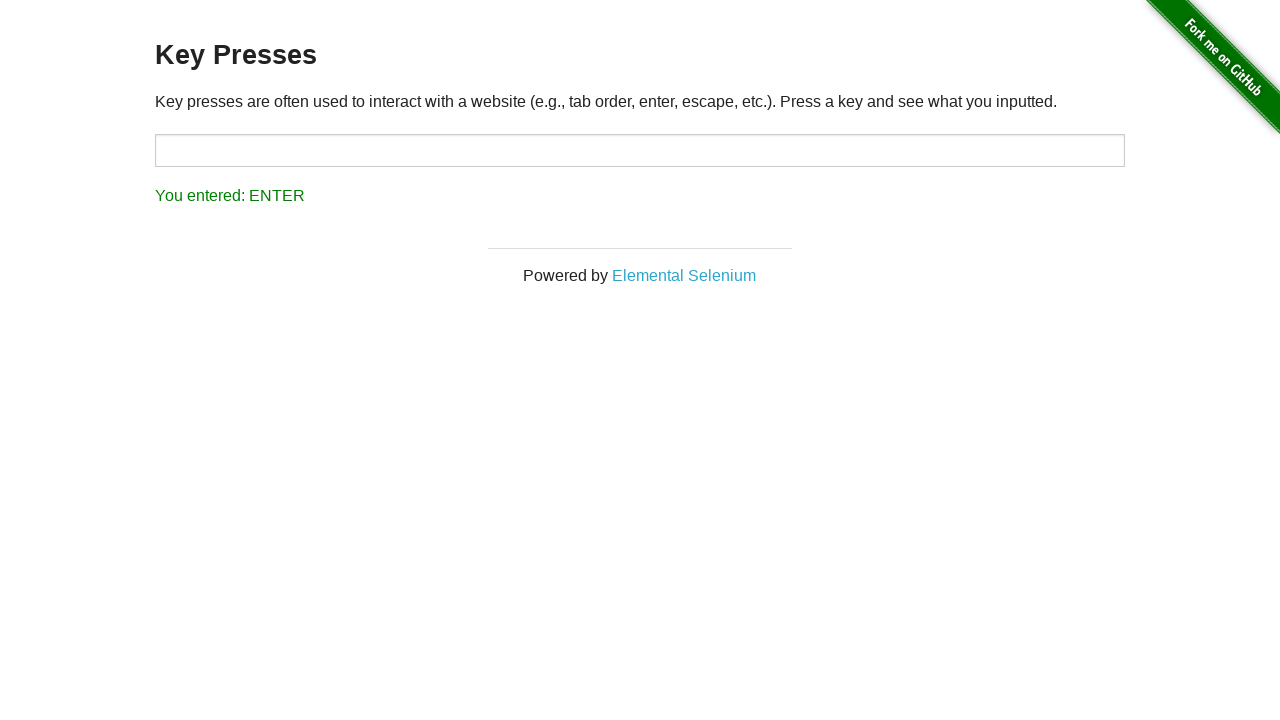

Pressed Escape key
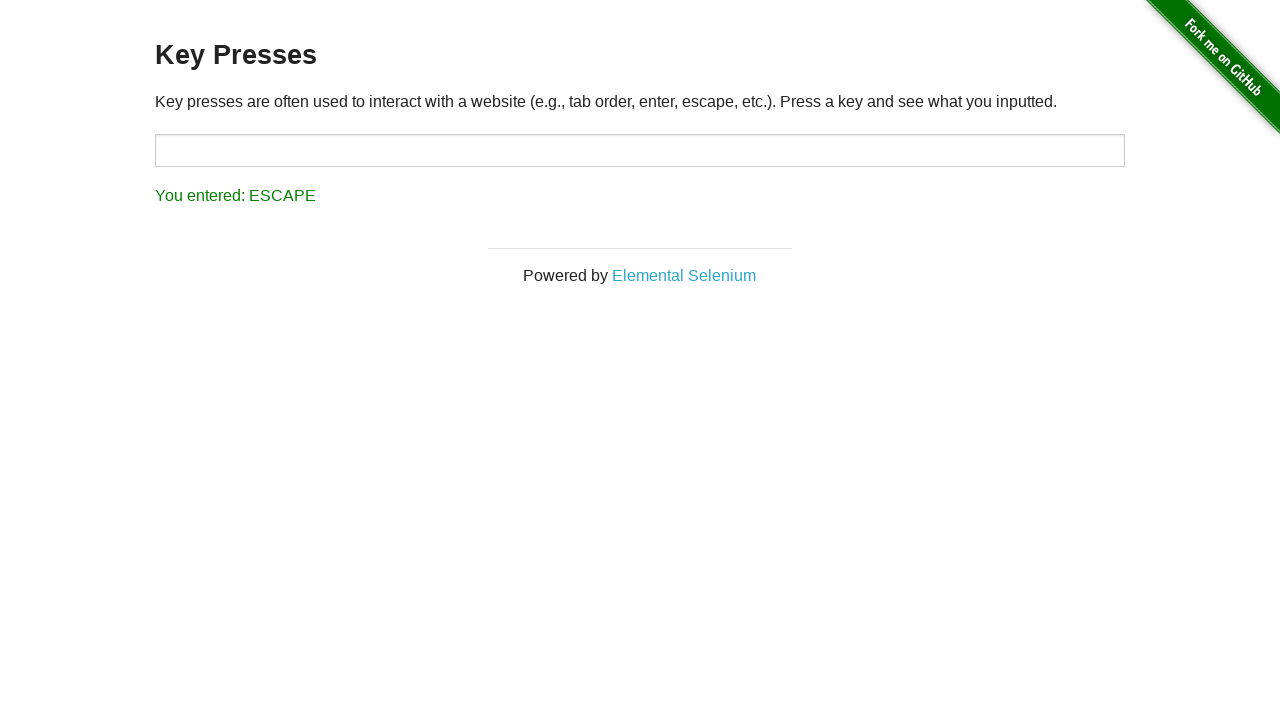

Pressed Backspace key
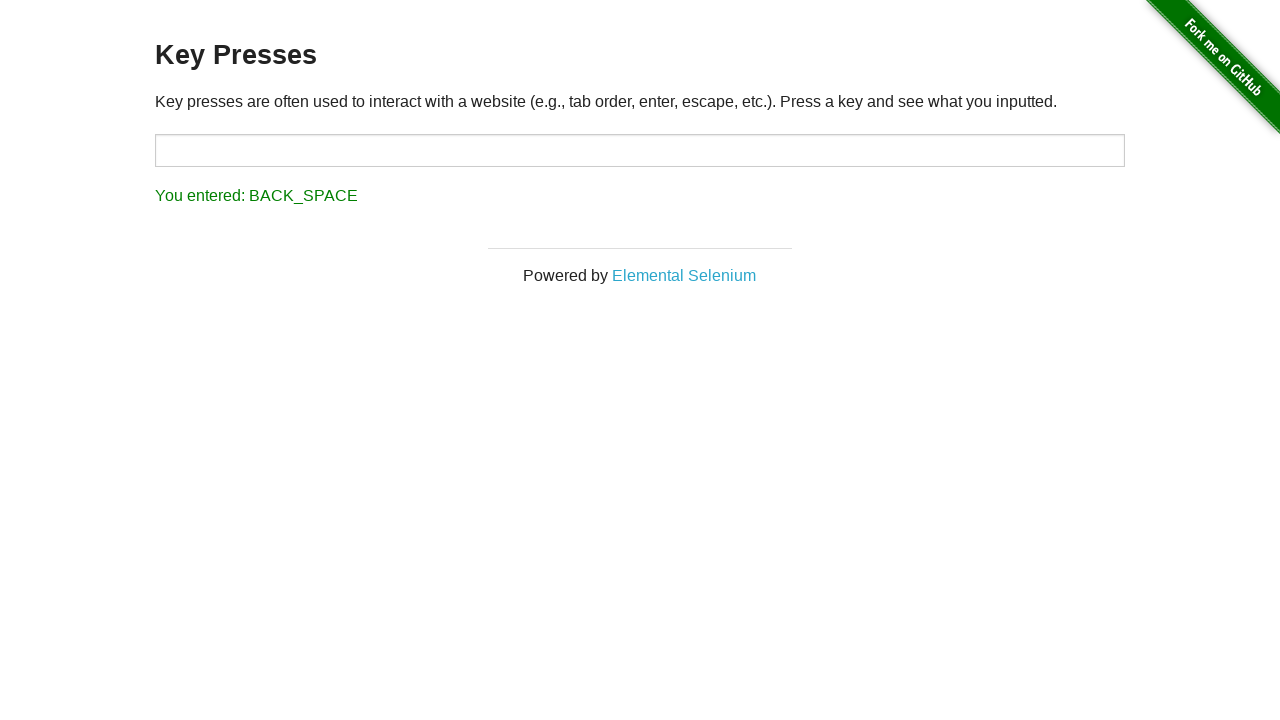

Pressed Space key
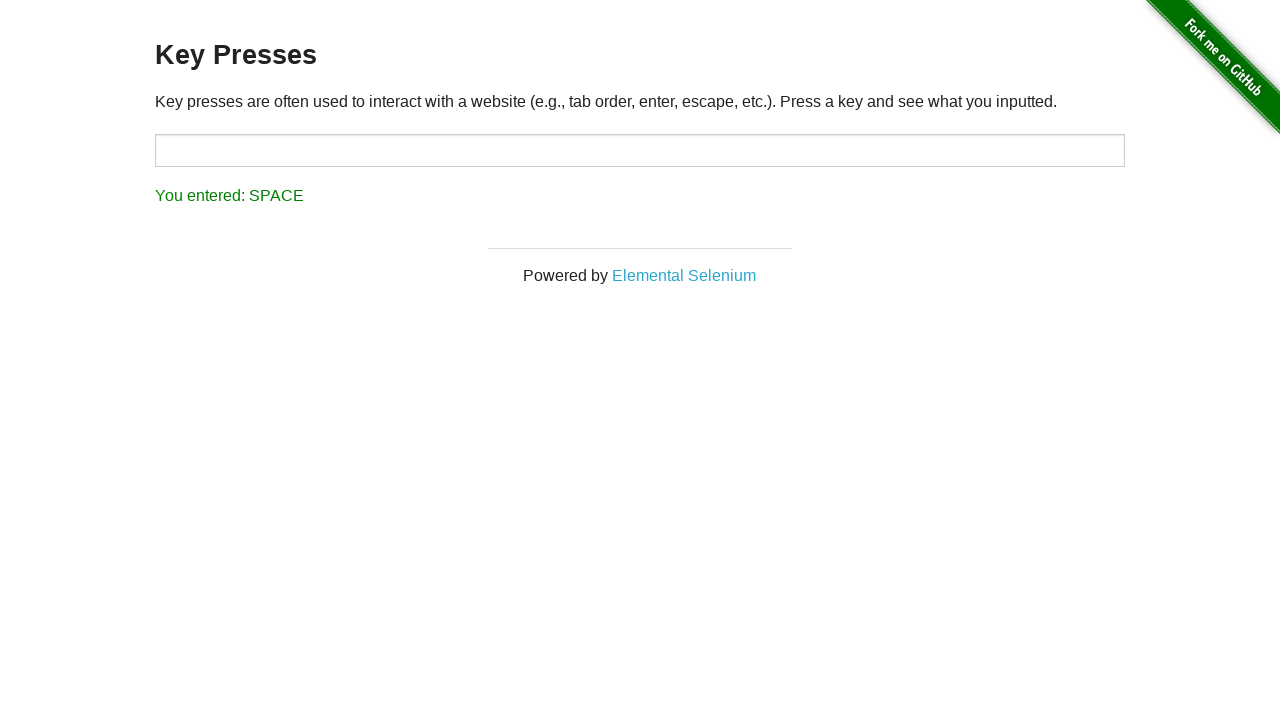

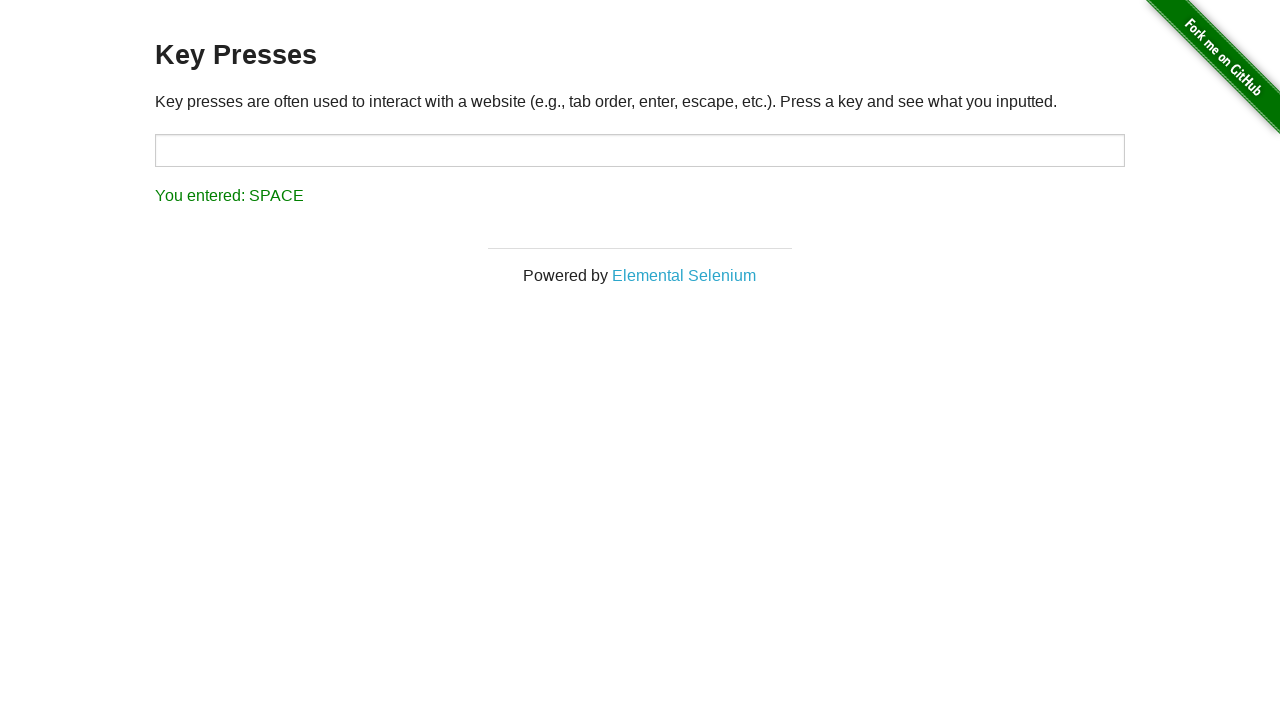